Tests drag and drop functionality by dragging an element with id "drag7" and dropping it into a container with id "div2"

Starting URL: https://grotechminds.com/drag-and-drop/

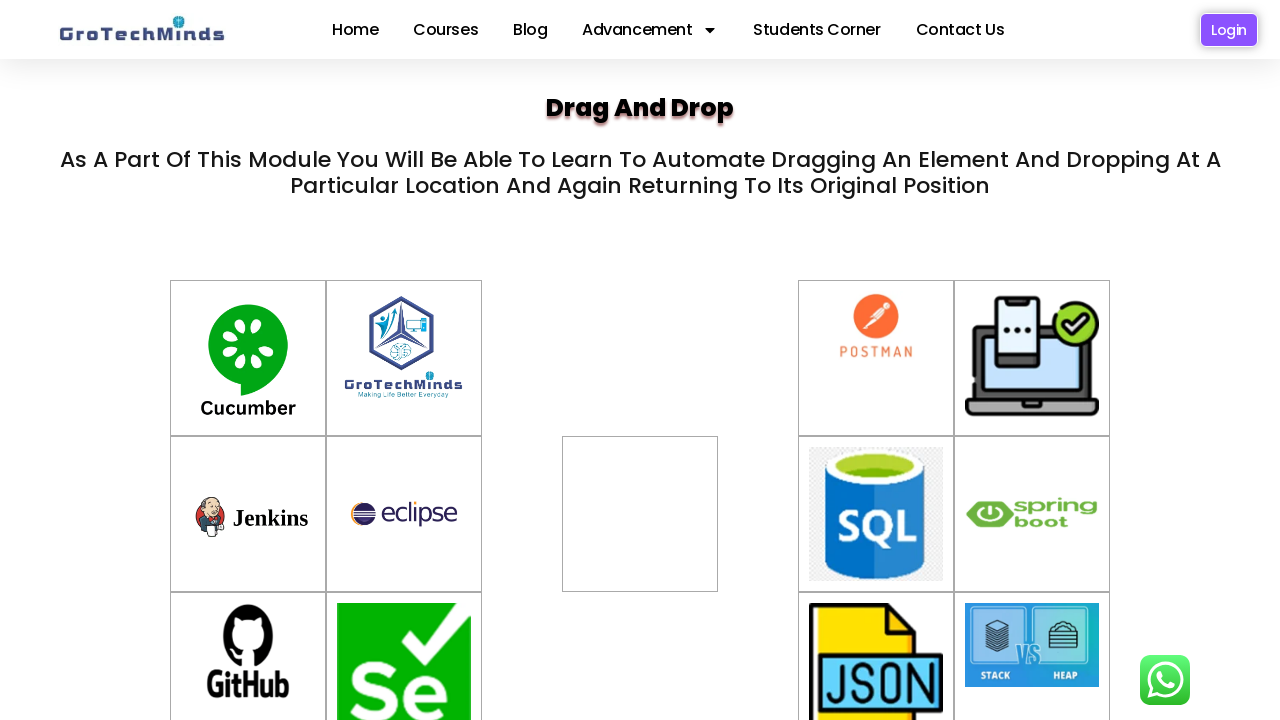

Located draggable element with id 'drag7'
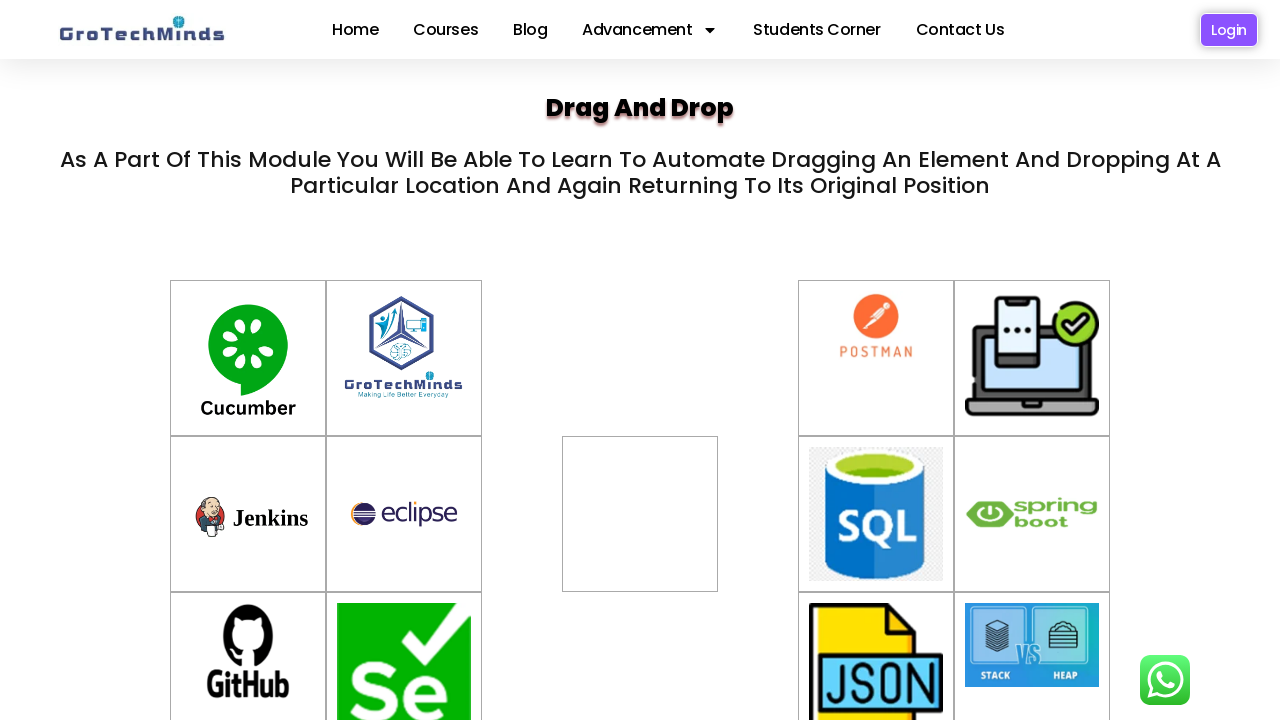

Located drop target container with id 'div2'
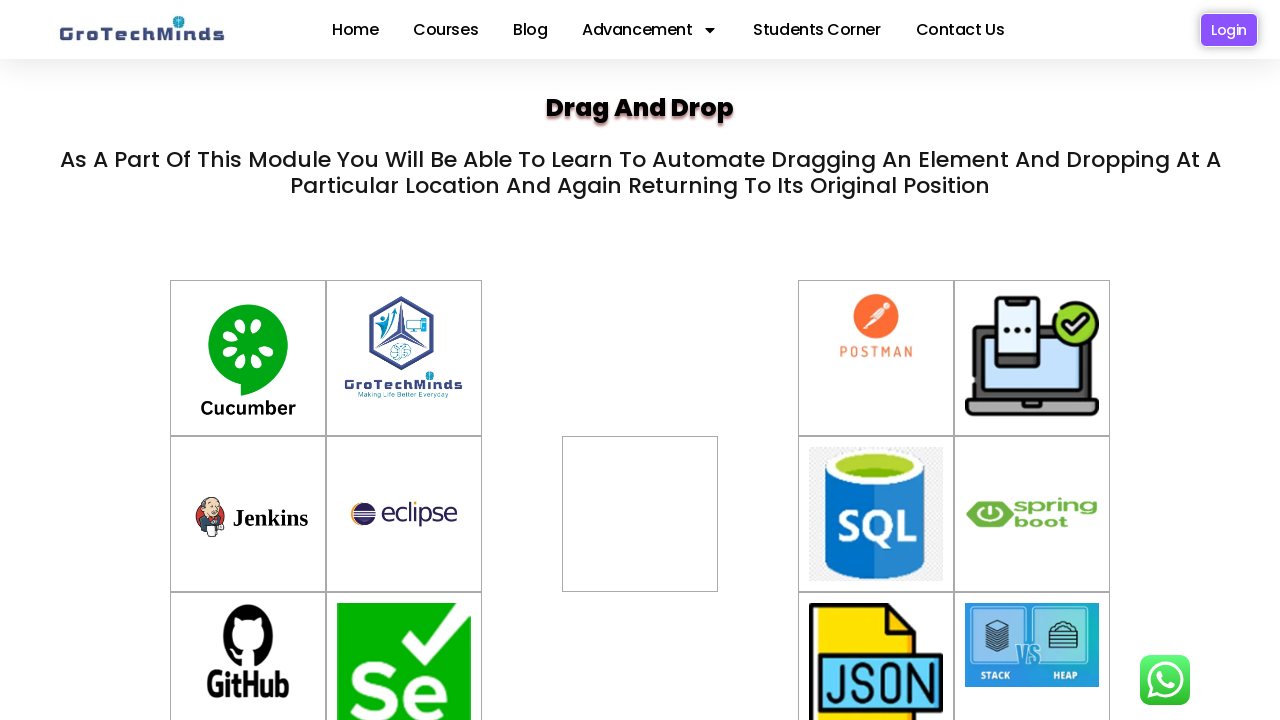

Dragged element 'drag7' and dropped it into container 'div2' at (640, 514)
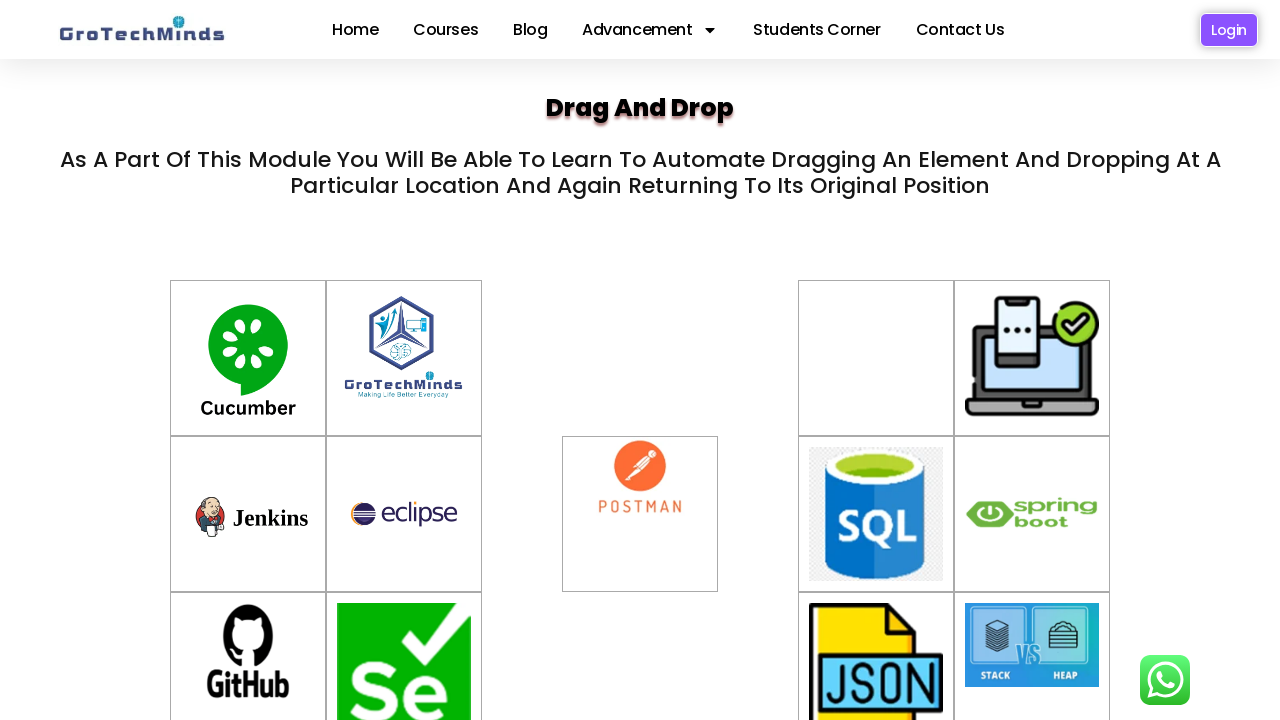

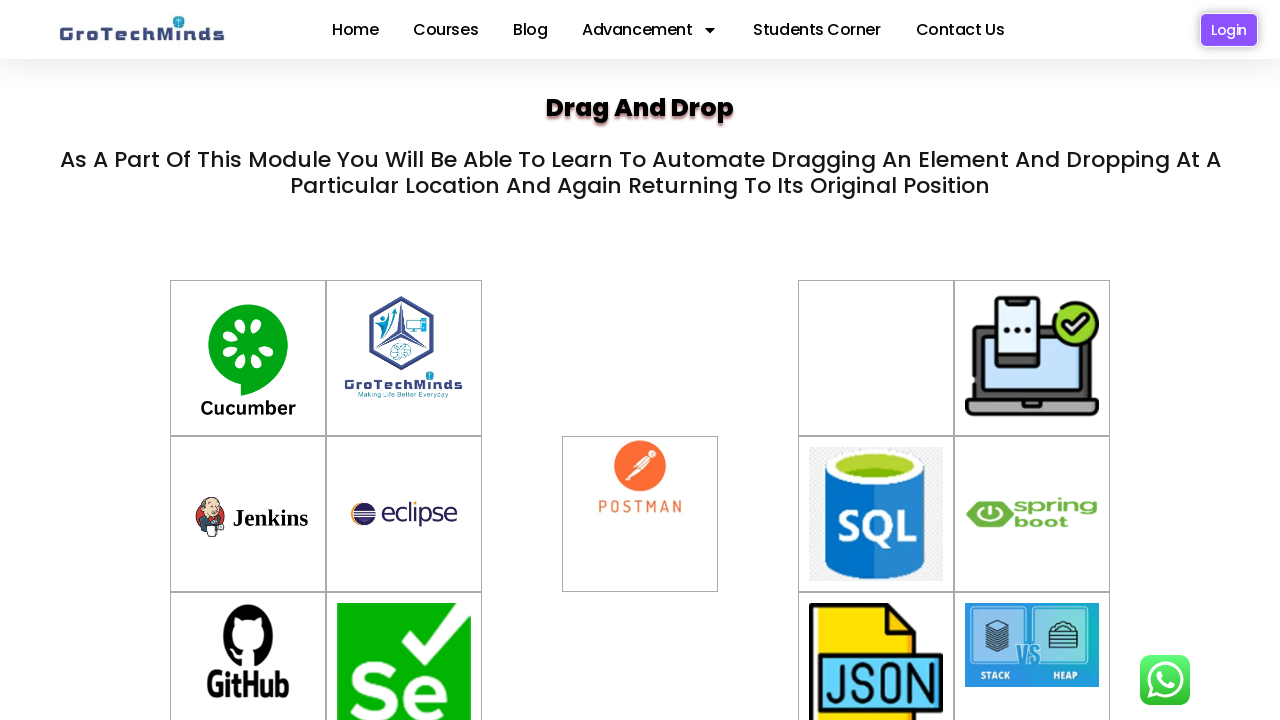